Navigates to YouTube, retrieves the page title, then navigates to Nike's French website

Starting URL: https://www.youtube.com/

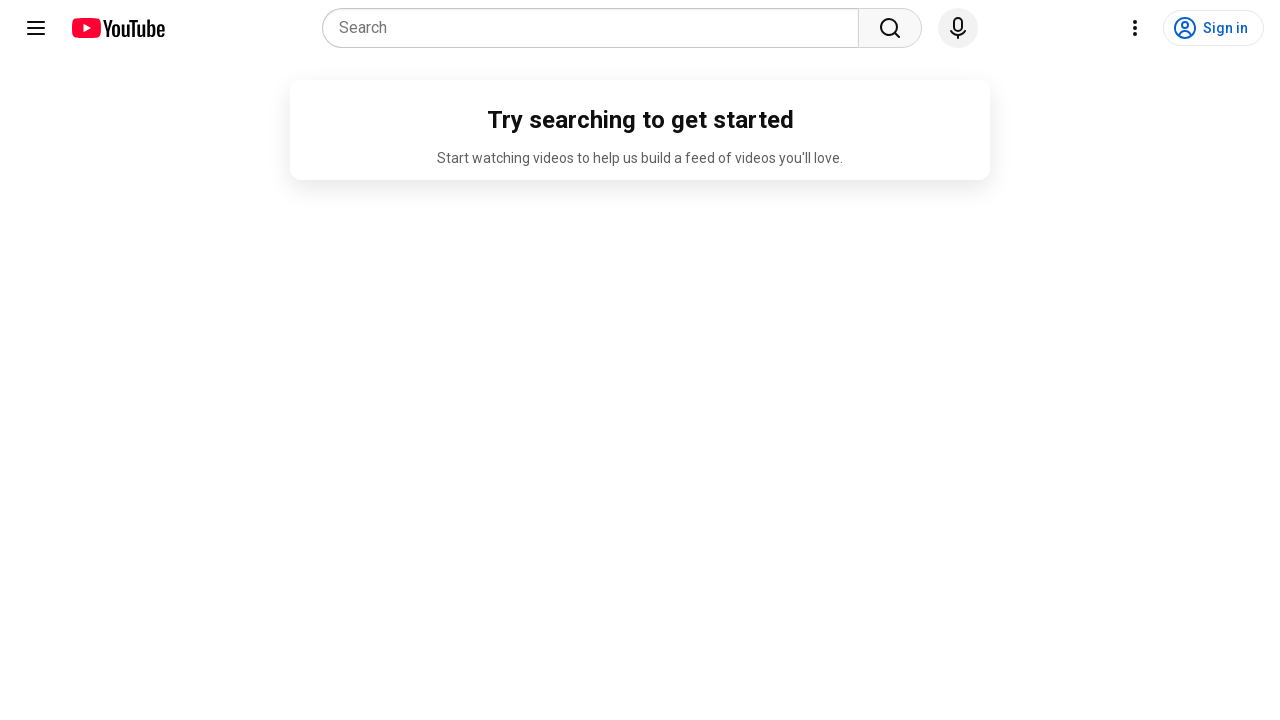

Retrieved page title from YouTube
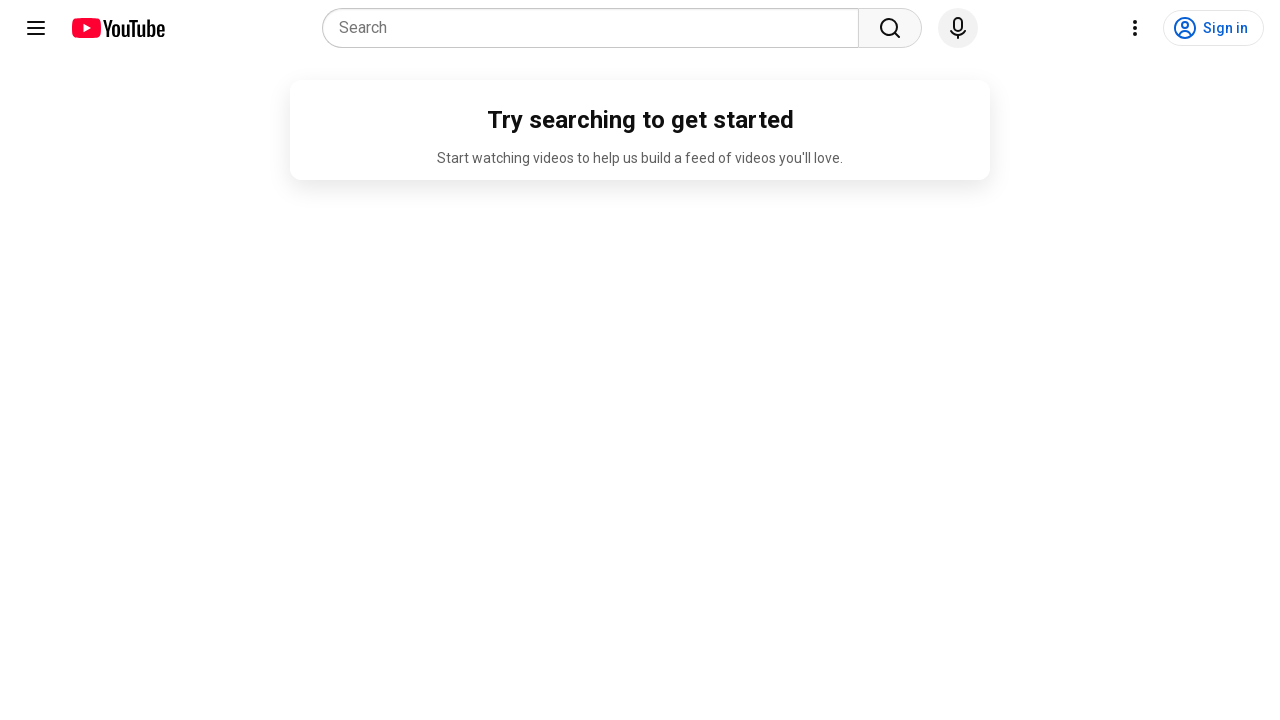

Printed page title to console
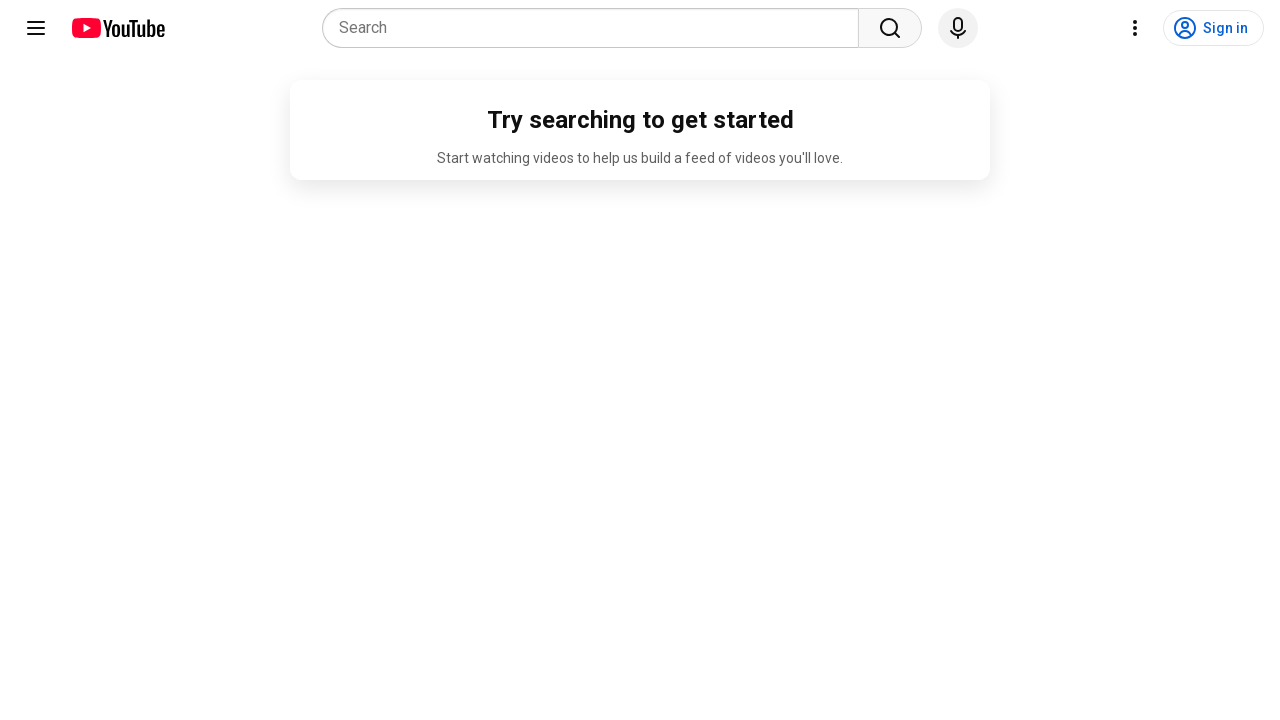

Navigated to Nike's French website
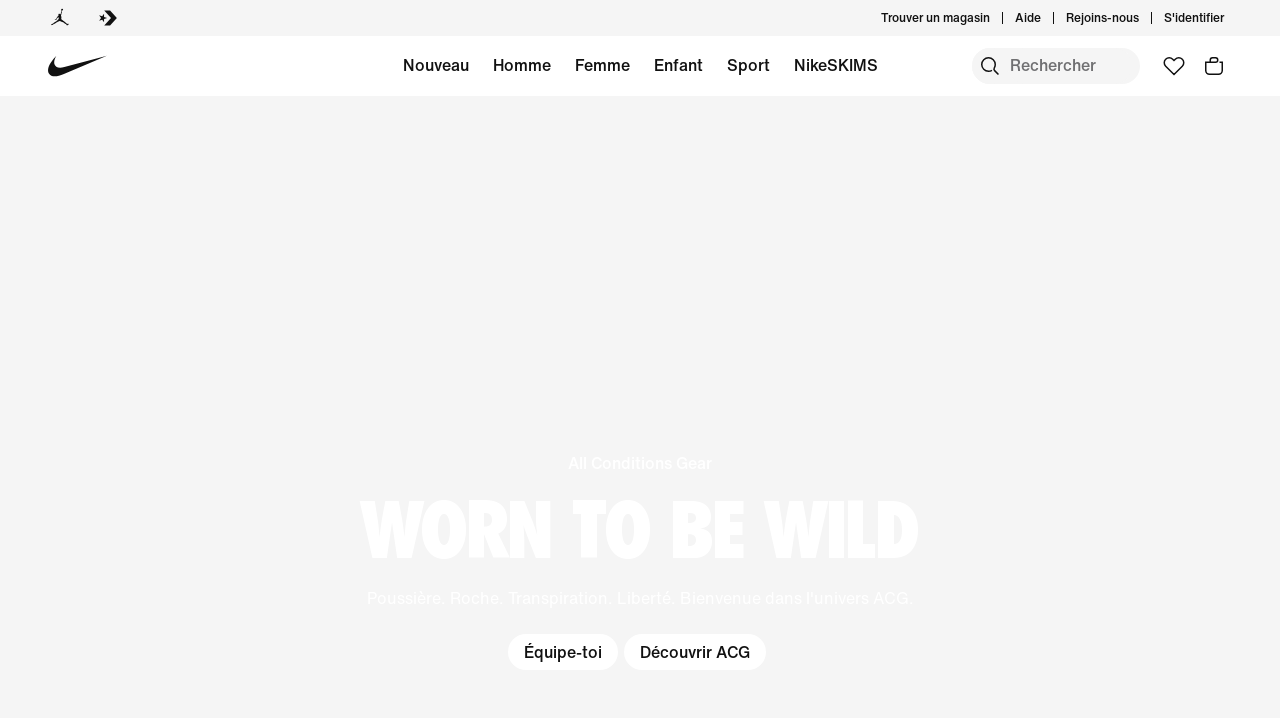

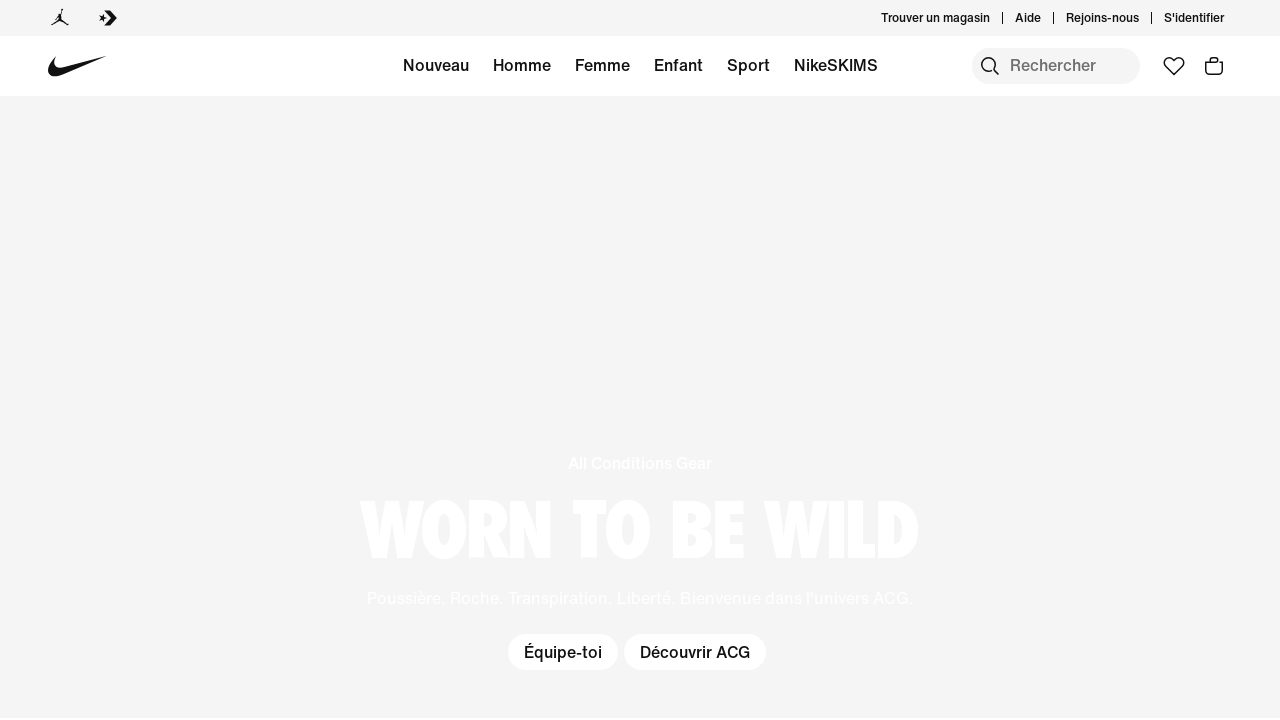